Navigates to GoDaddy India homepage and verifies the page title and URL are correct

Starting URL: https://www.godaddy.com/en-in

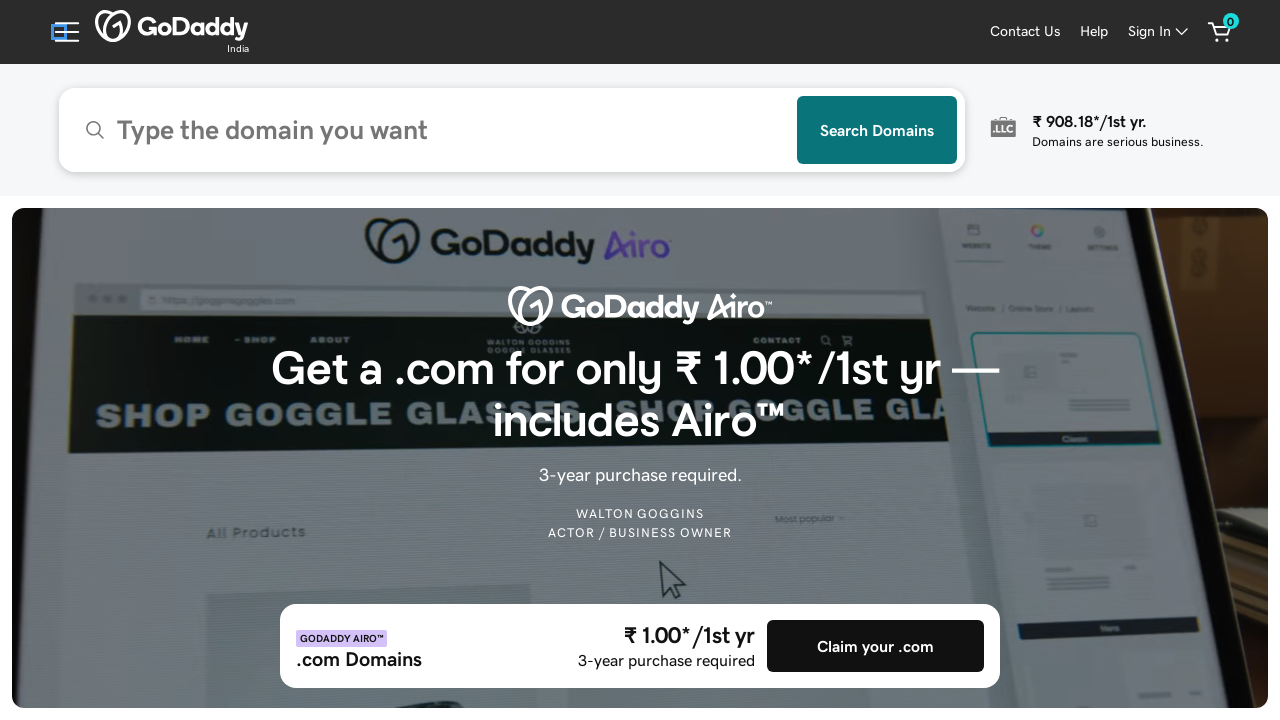

Navigated to GoDaddy India homepage
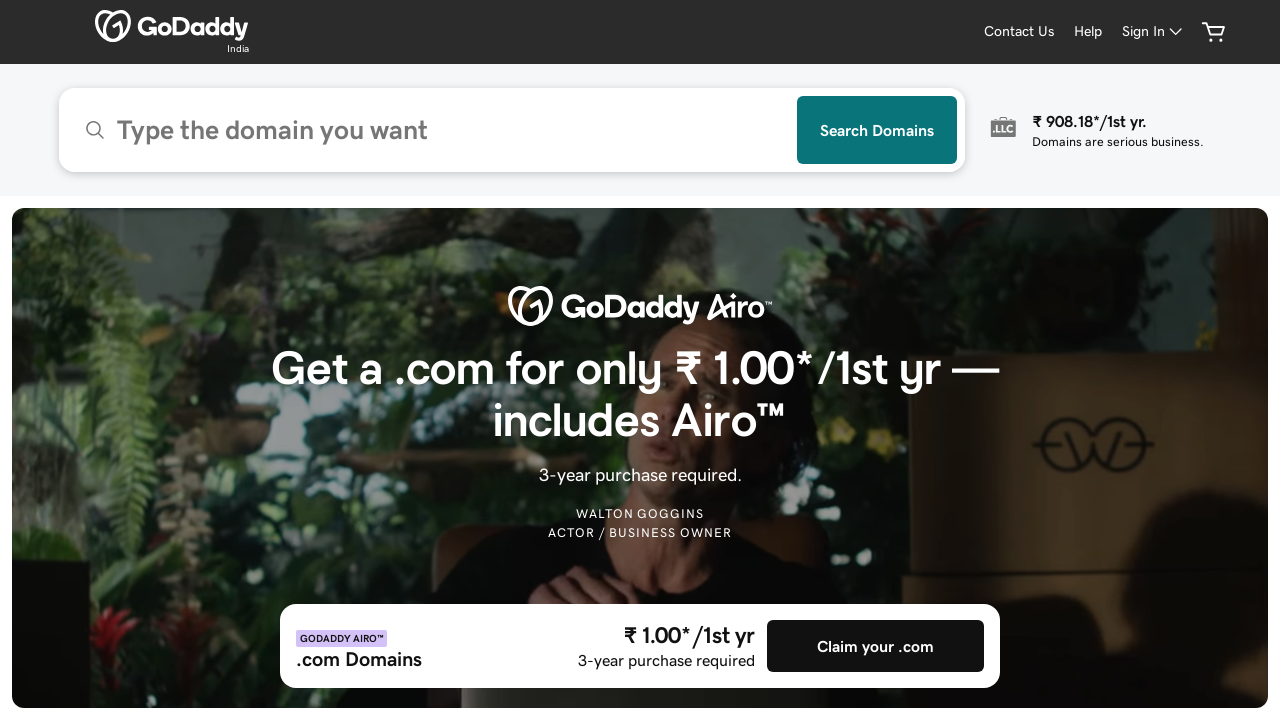

Verified page title is correct
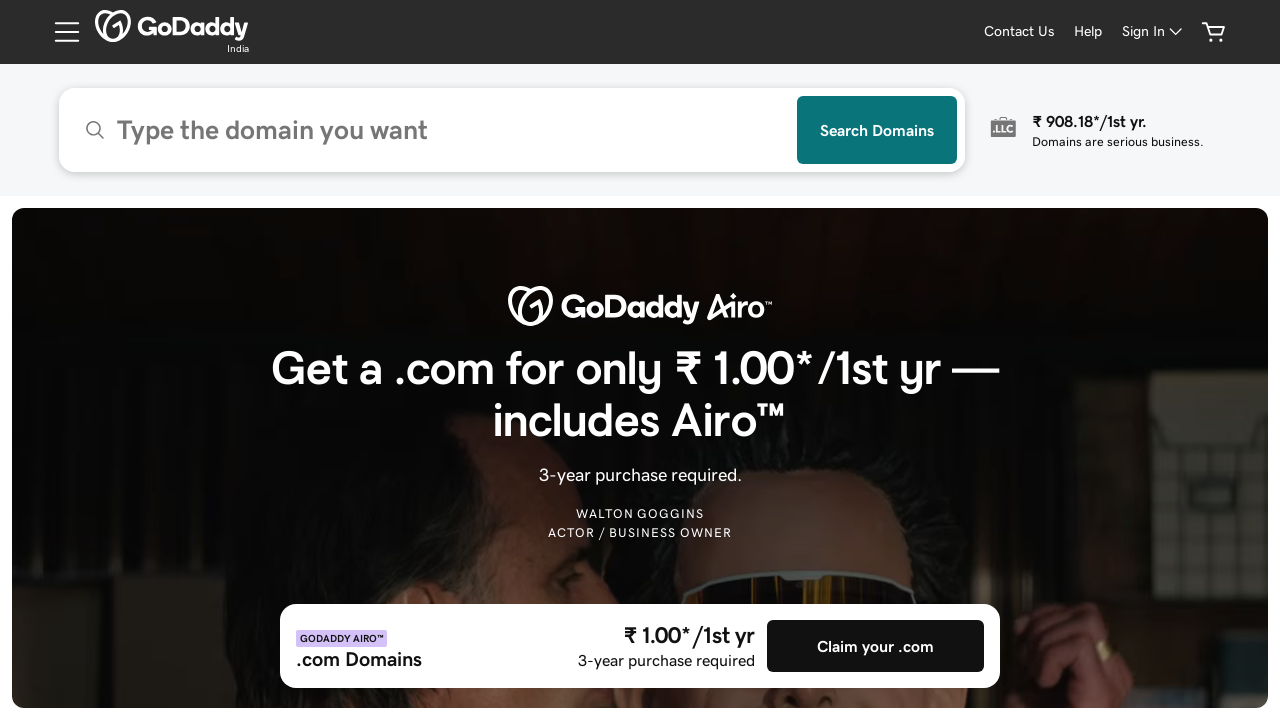

Verified current URL is correct
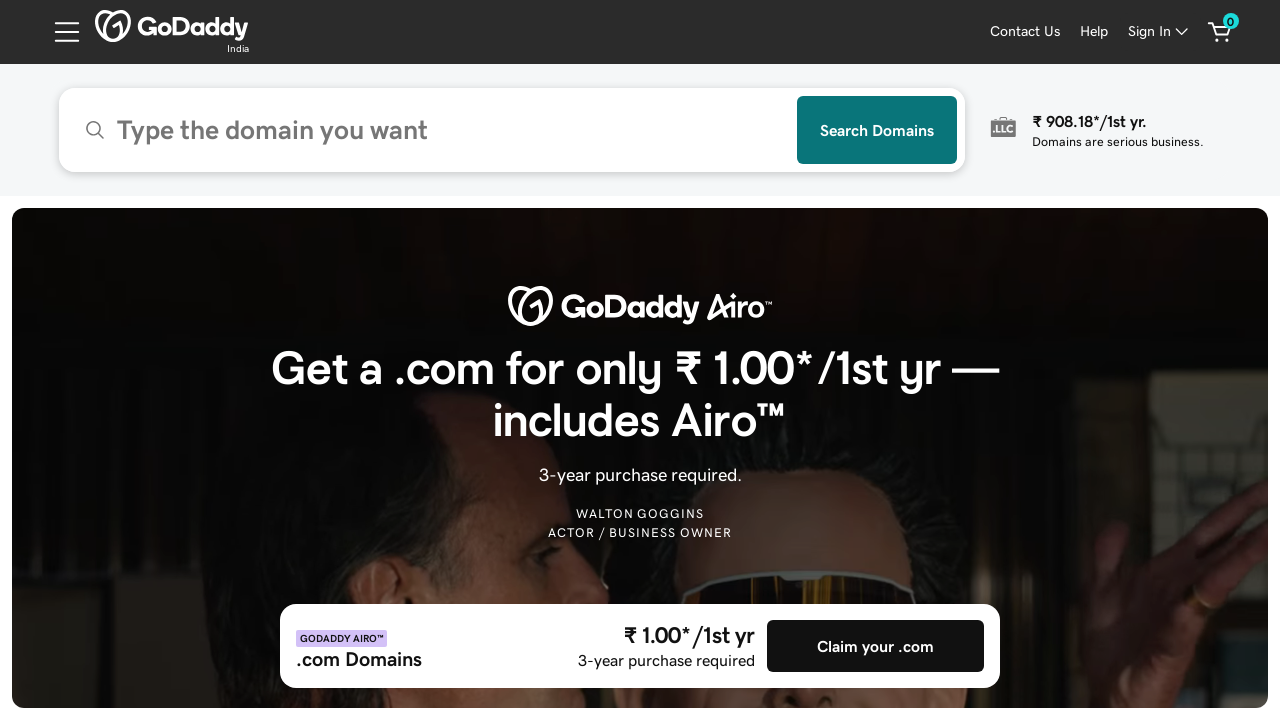

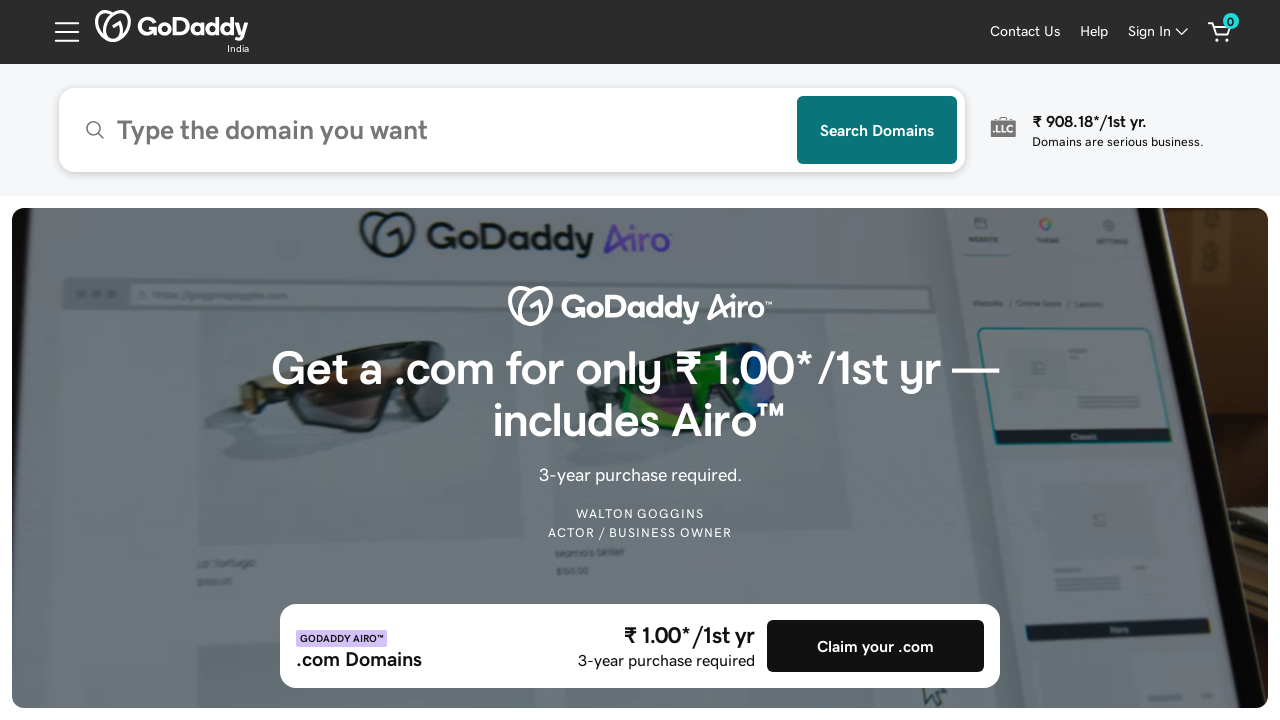